Tests injecting jQuery Growl notifications into a webpage by dynamically adding jQuery, jQuery Growl library, and its CSS, then displaying a notification message on the page.

Starting URL: http://the-internet.herokuapp.com

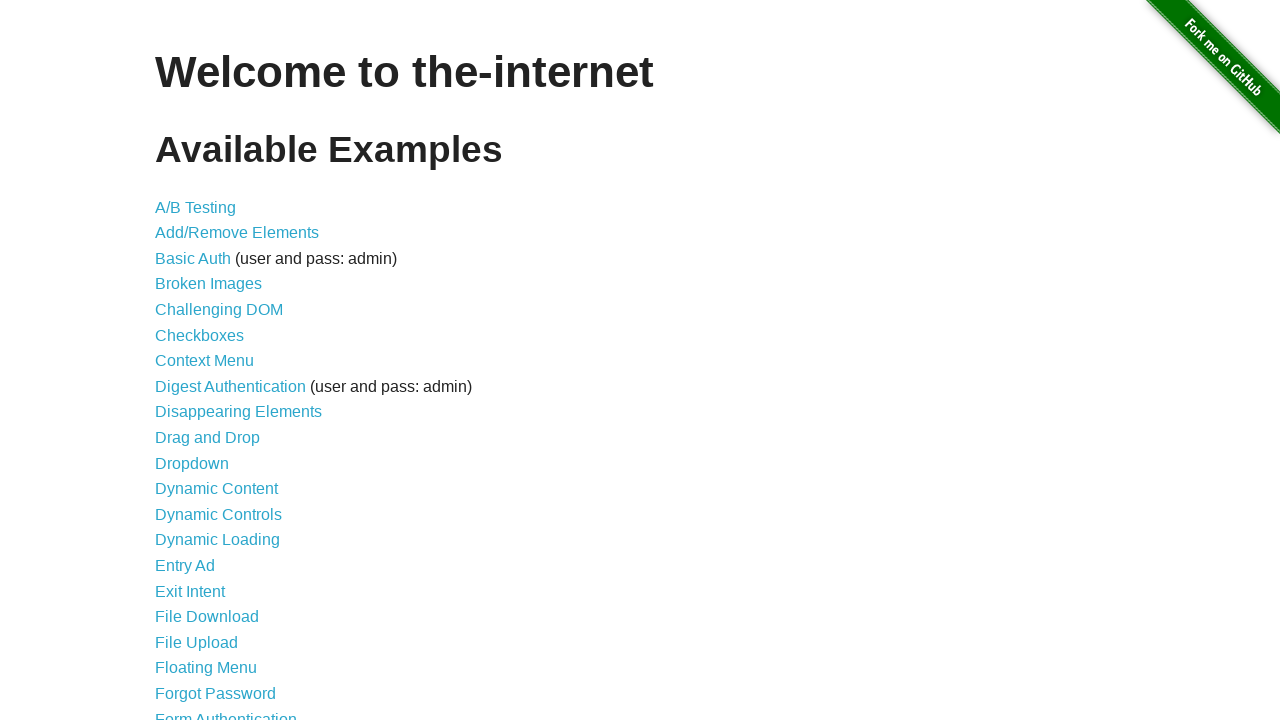

Injected jQuery library into page if not already present
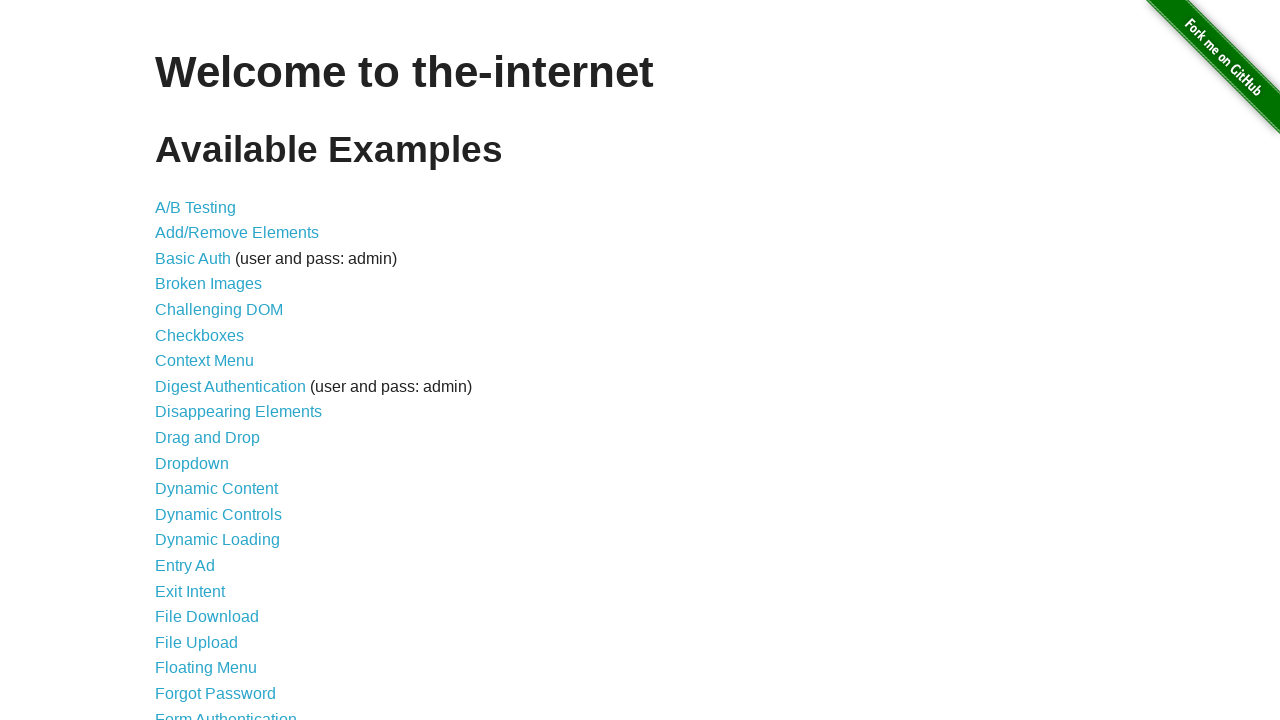

jQuery library loaded and available
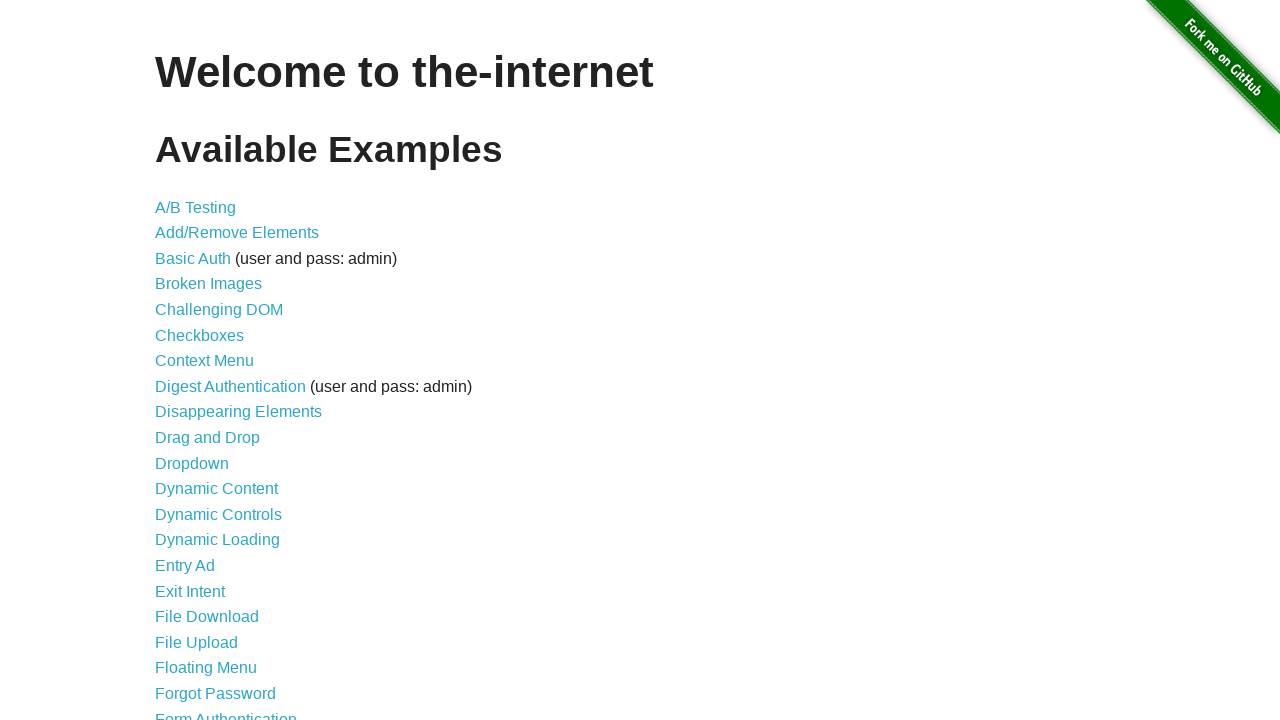

Injected jQuery Growl library into page
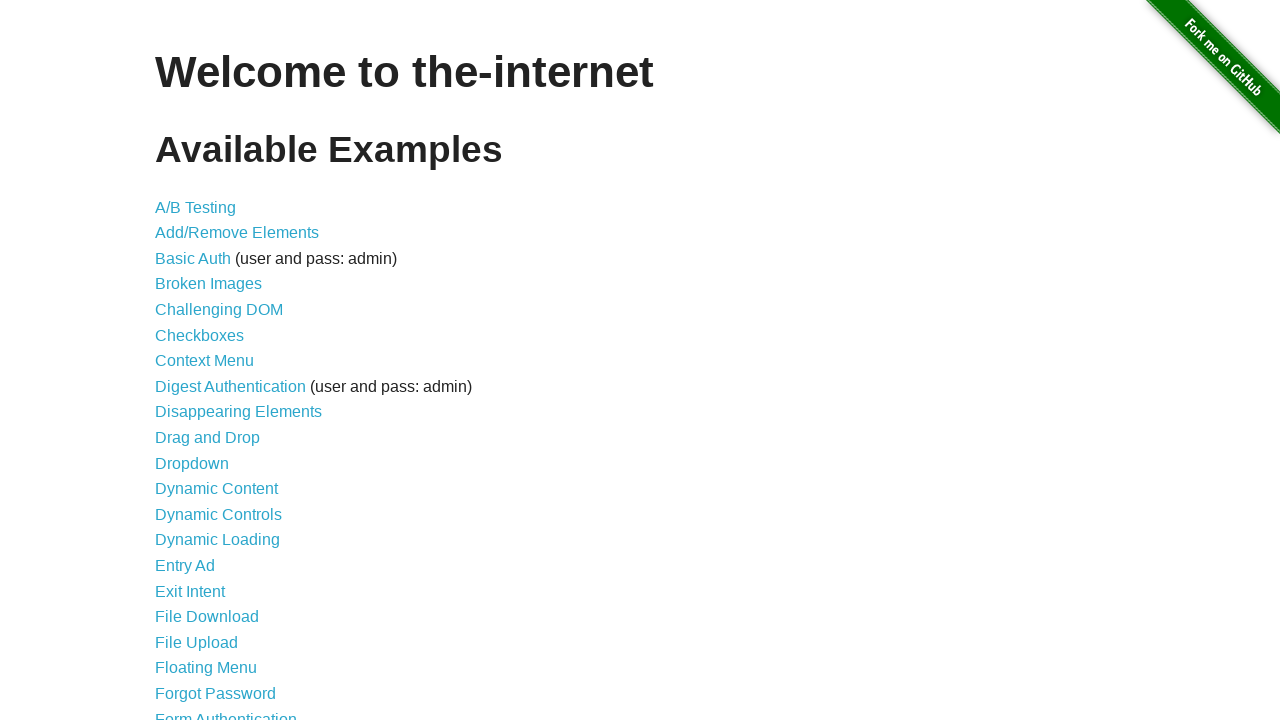

Injected jQuery Growl CSS stylesheet into page
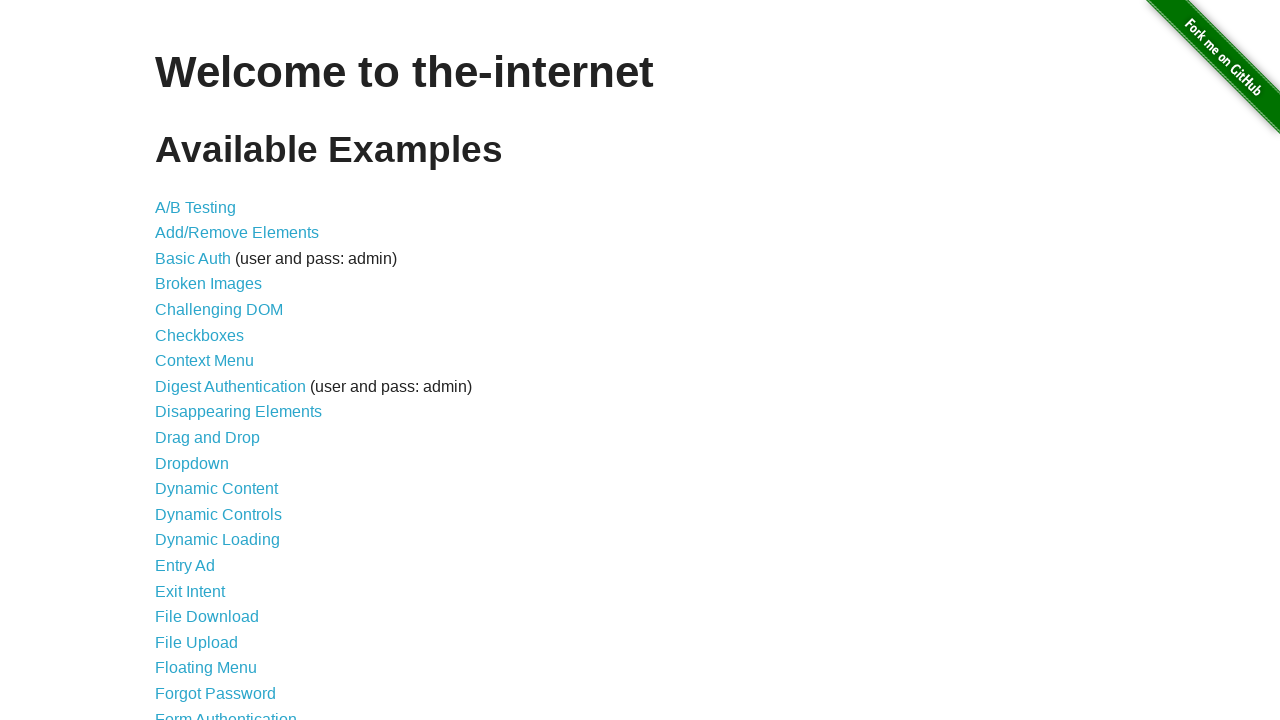

jQuery Growl library loaded and available
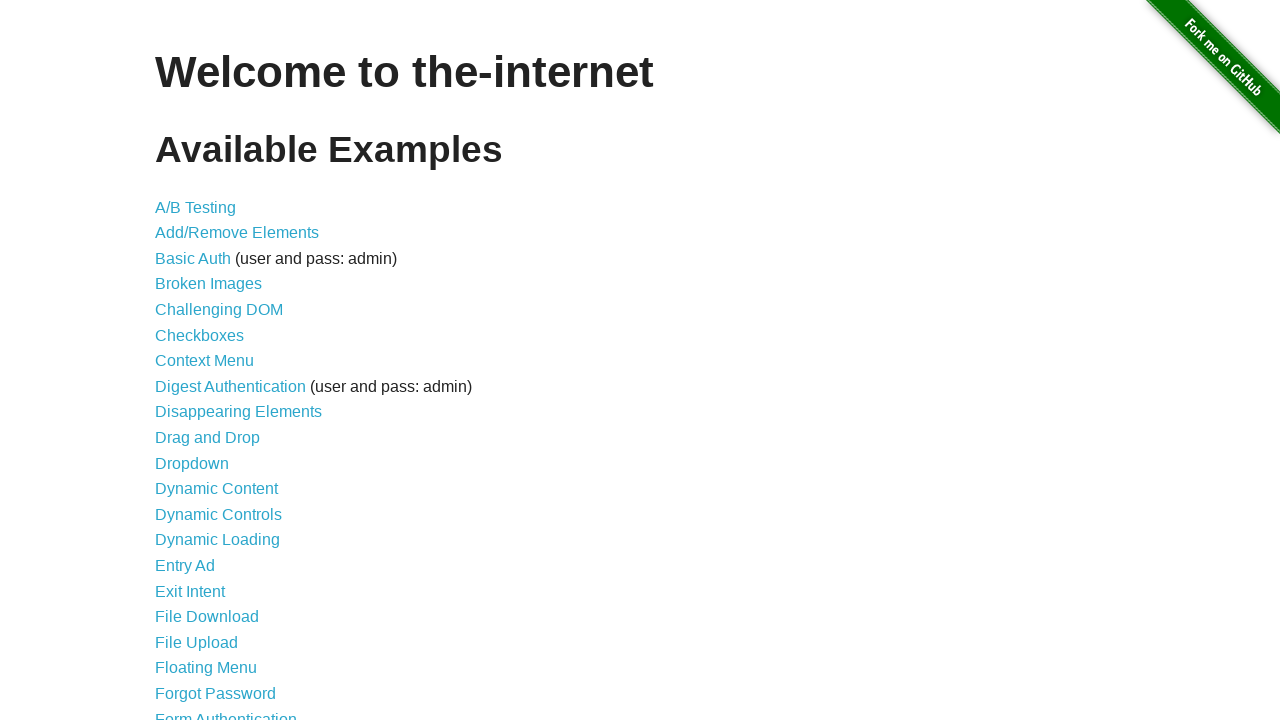

Displayed jQuery Growl notification with title 'GET' and message '/'
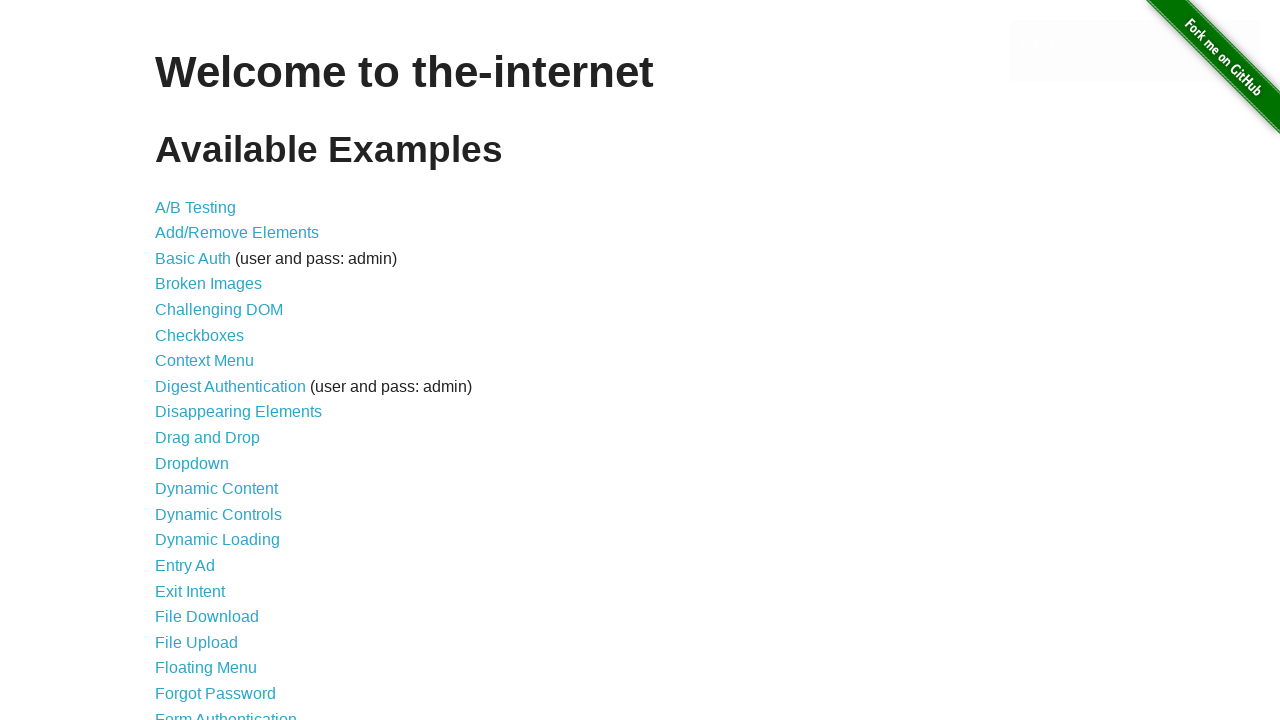

Growl notification element appeared on page
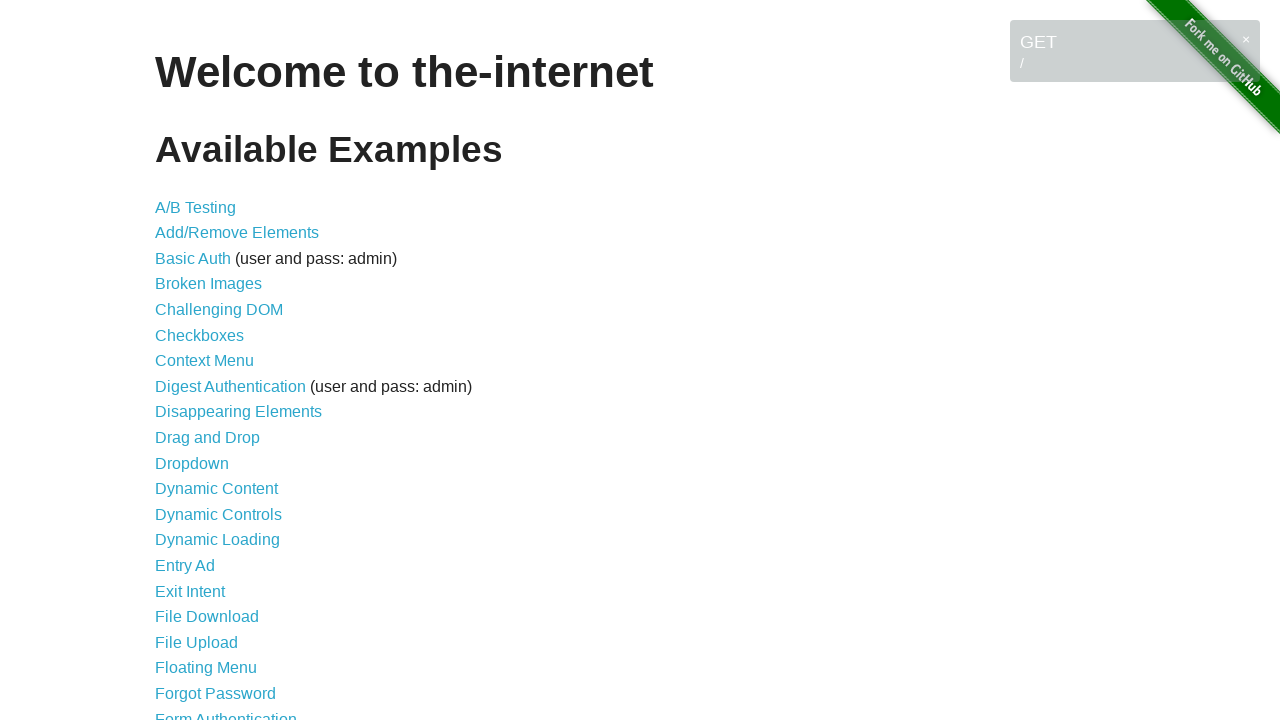

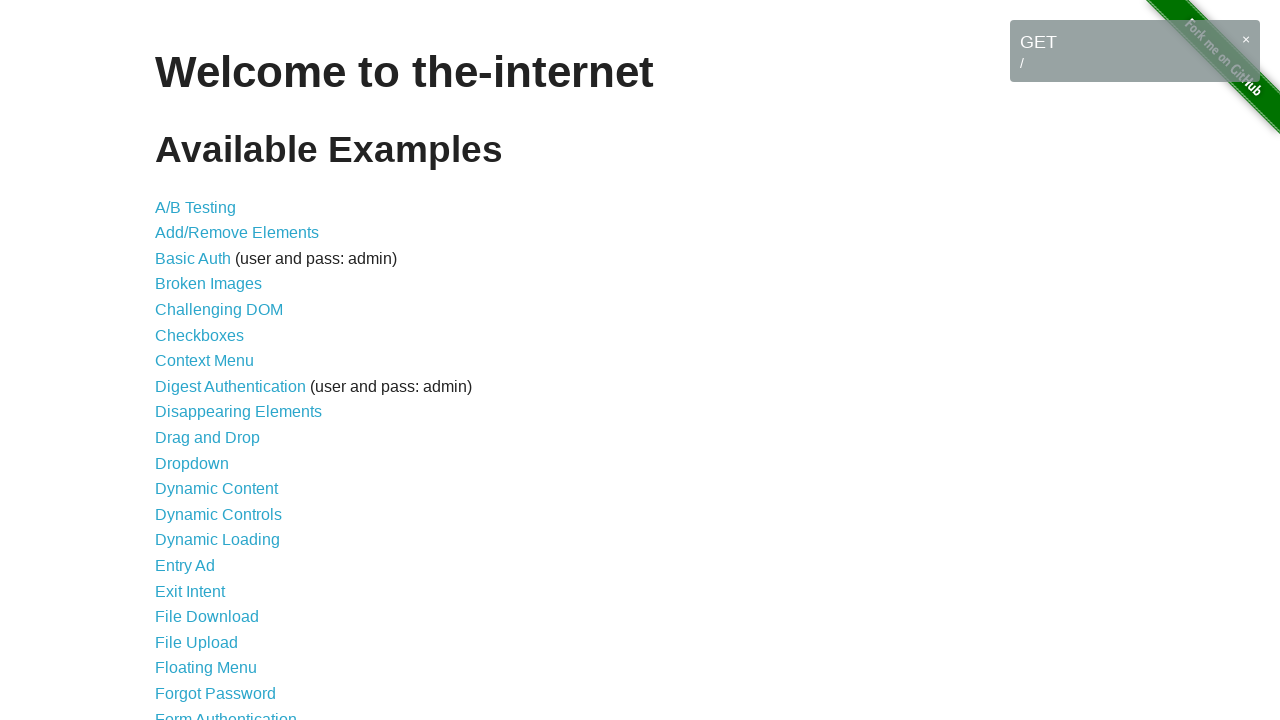